Tests JavaScript prompt popup handling by clicking a button in an iframe, entering text into the prompt dialog, and accepting it

Starting URL: https://www.w3schools.com/js/tryit.asp?filename=tryjs_prompt

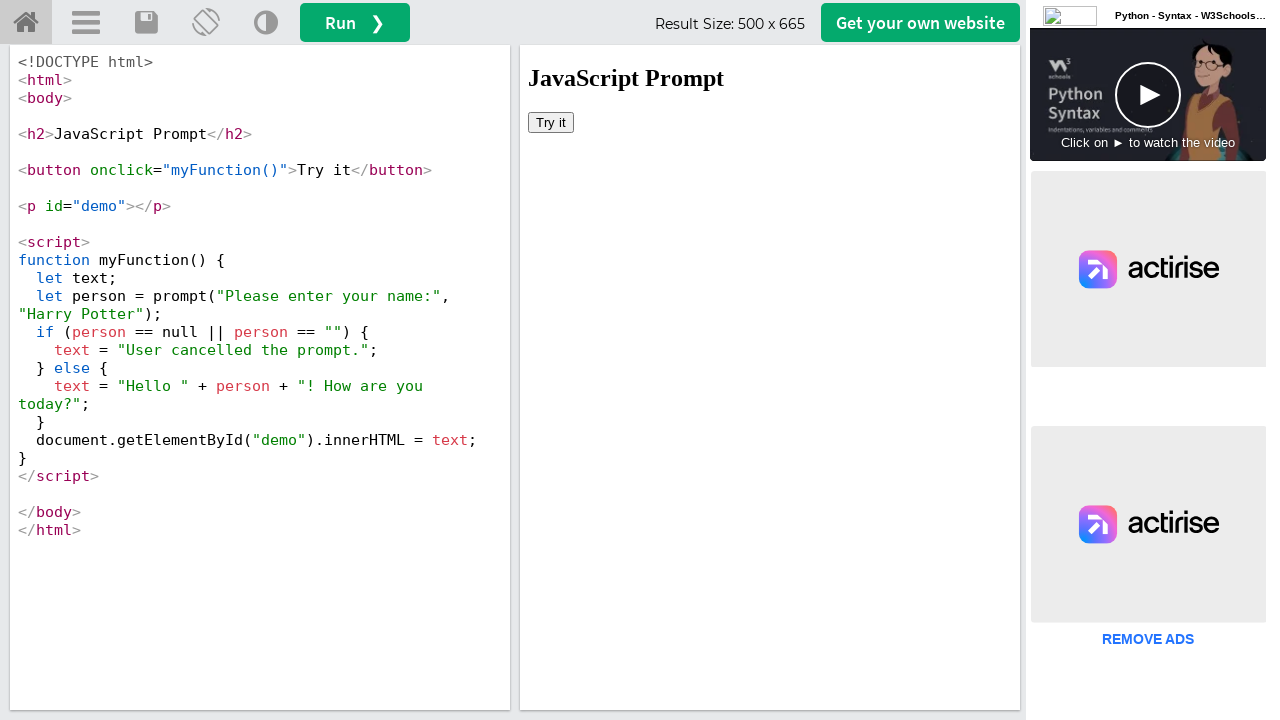

Set up dialog handler to accept prompt with text 'This is my name'
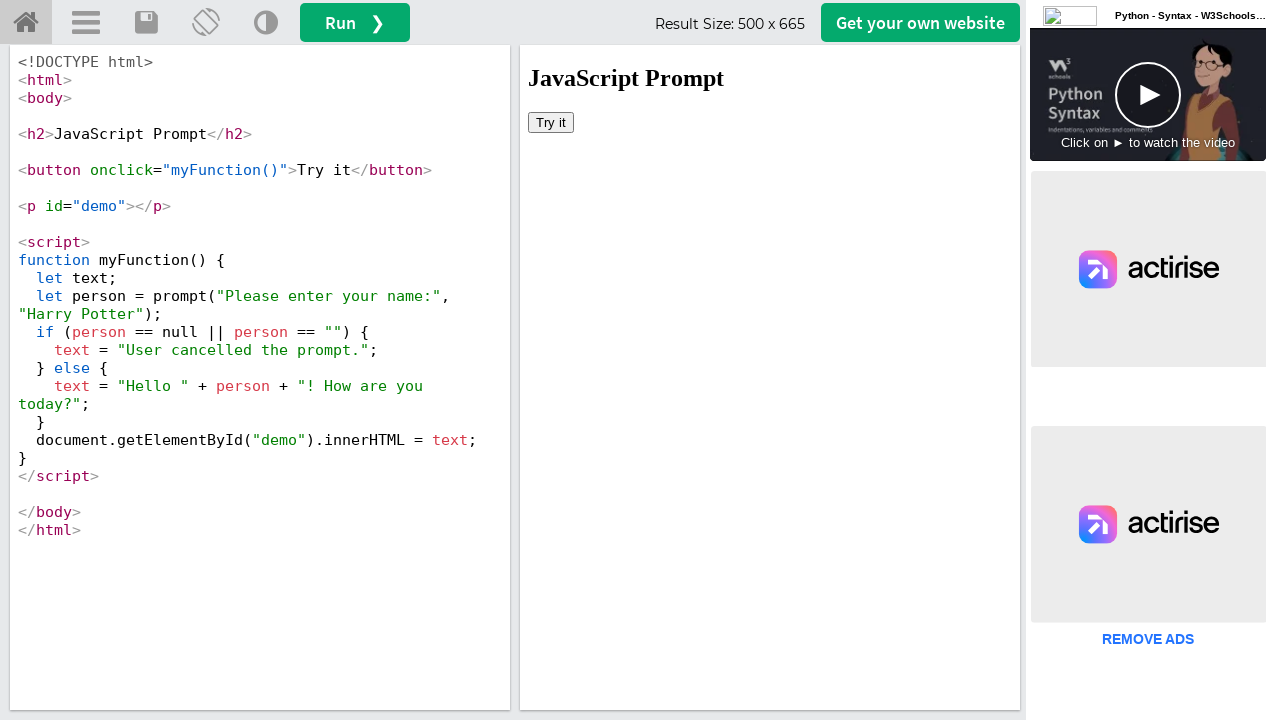

Located iframe with id 'iframeResult'
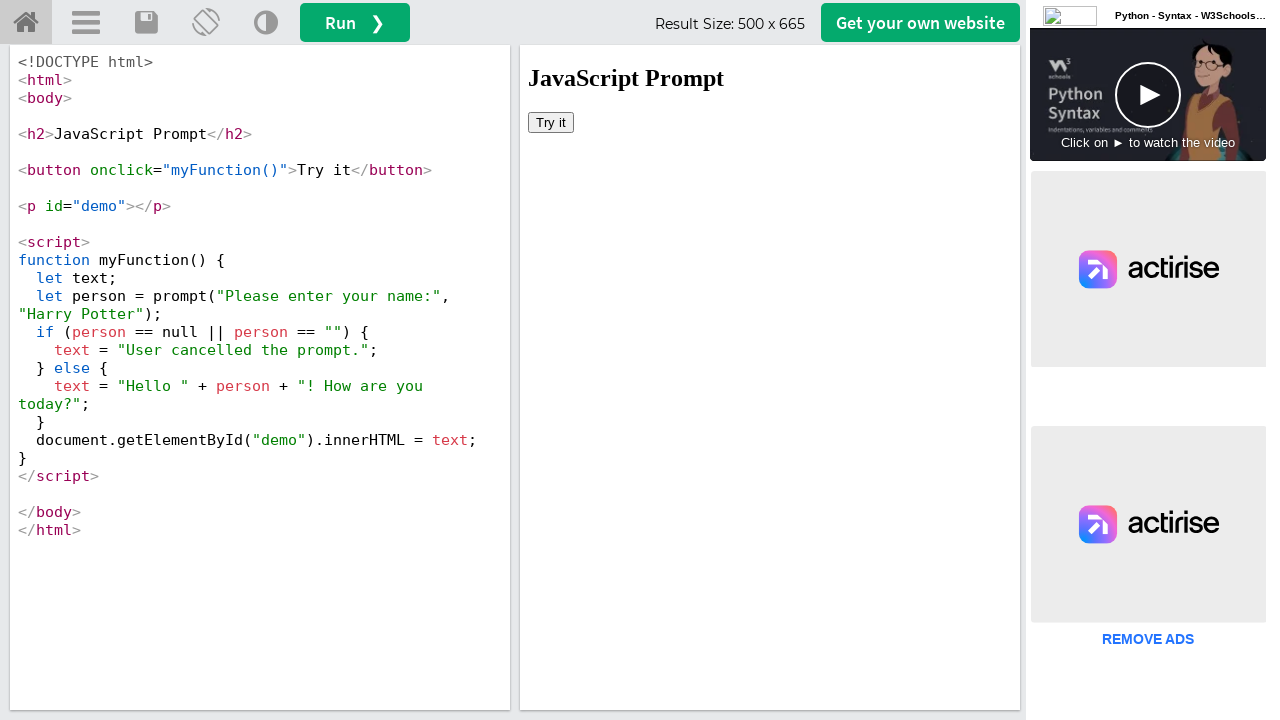

Clicked 'Try it' button in iframe to trigger prompt popup at (551, 122) on #iframeResult >> internal:control=enter-frame >> xpath=//button[text()= 'Try it'
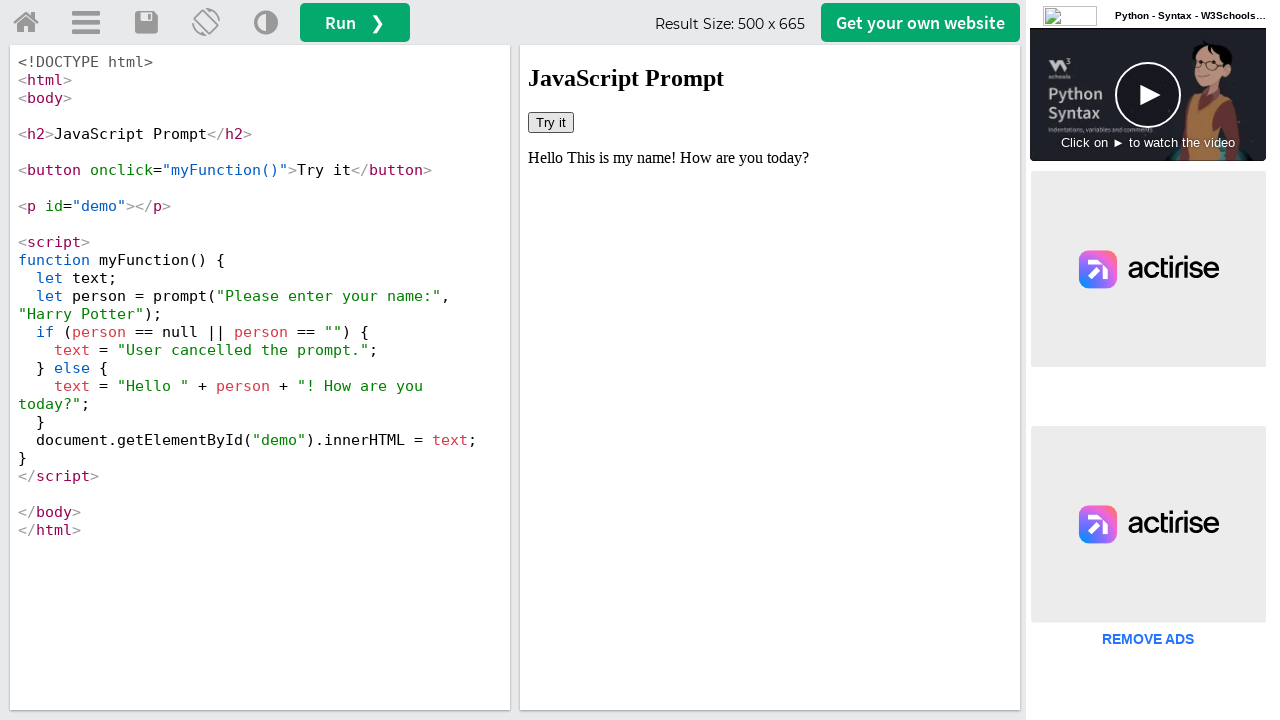

Waited 500ms for prompt dialog to be handled
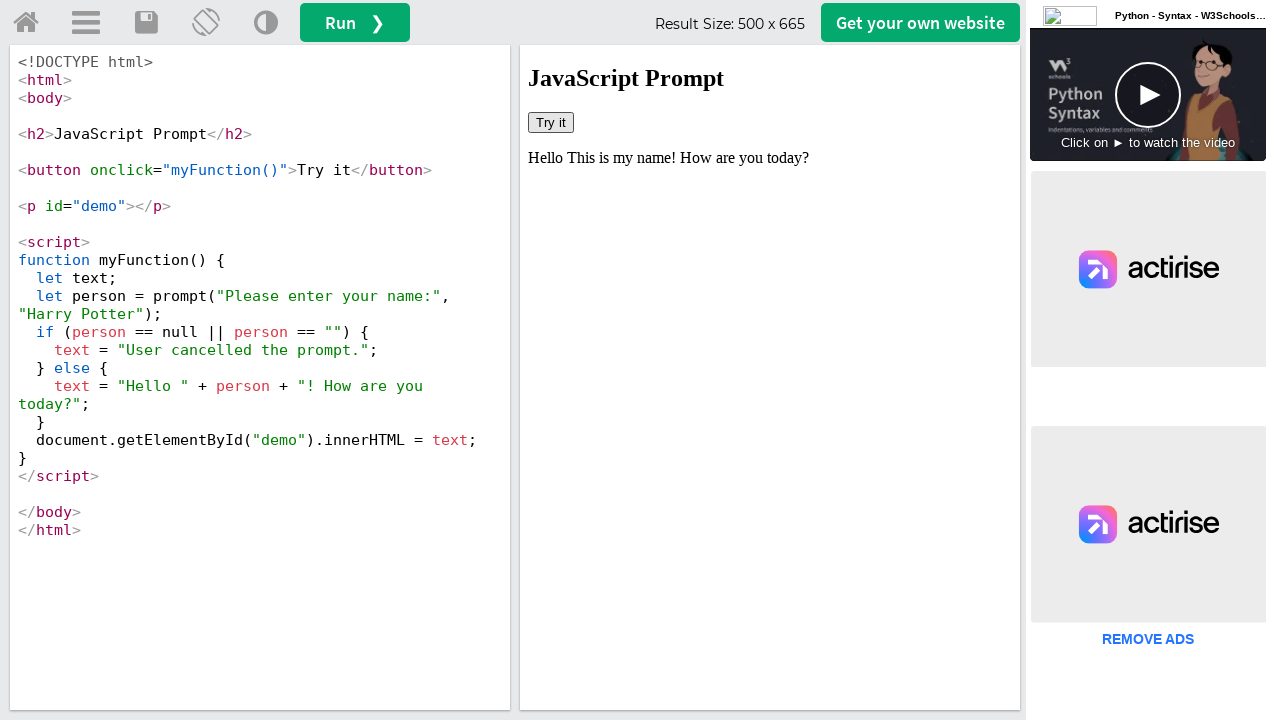

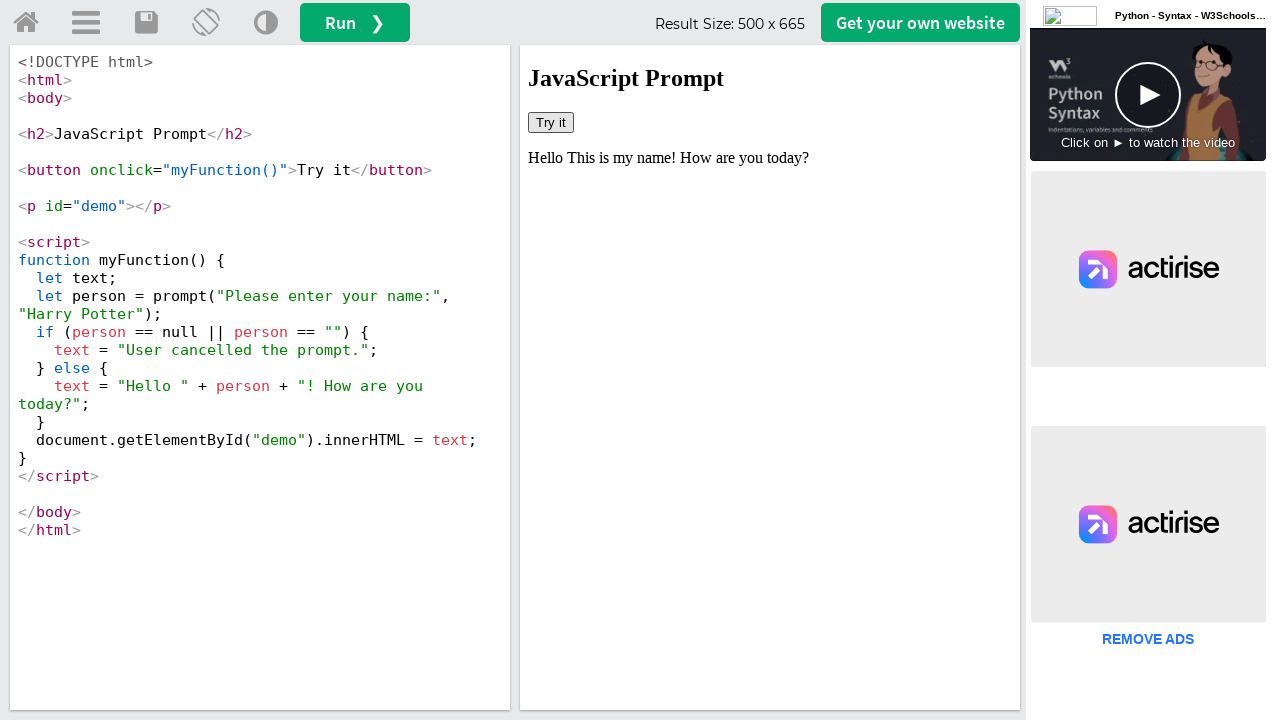